Tests explicit wait functionality by waiting for a verify button to become clickable, clicking it, and asserting that a success message is displayed.

Starting URL: http://suninjuly.github.io/wait2.html

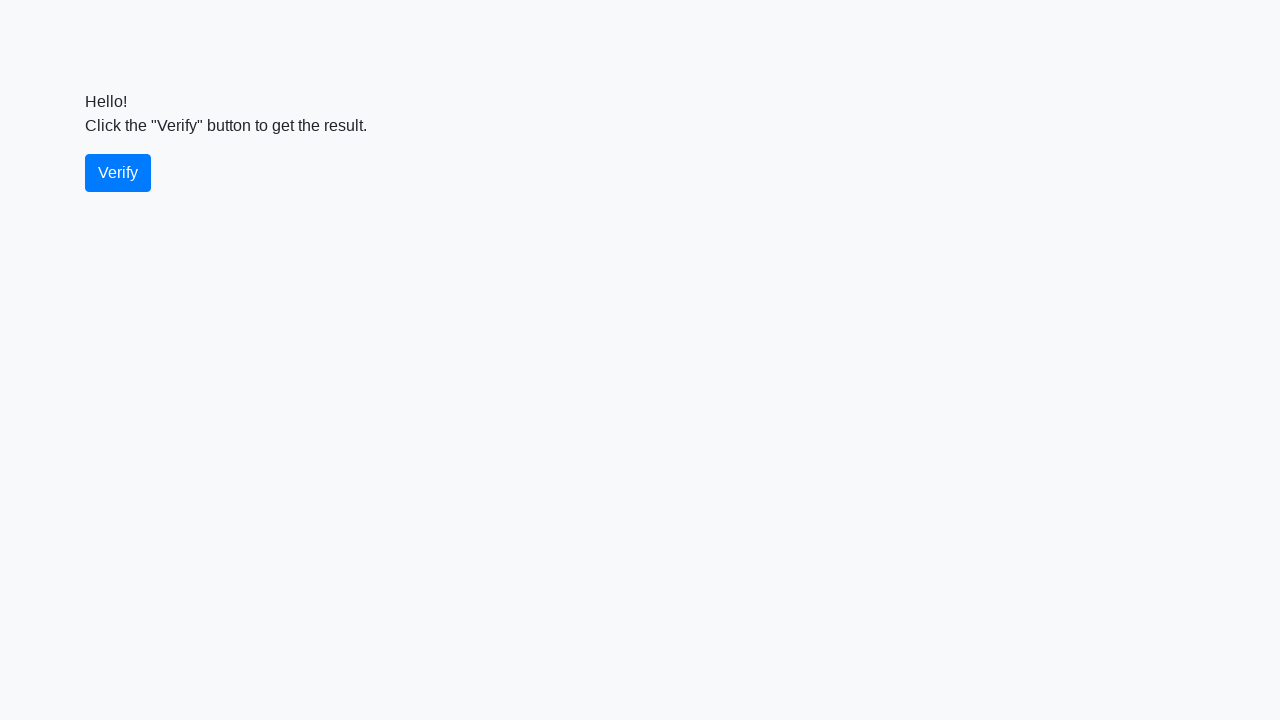

Waited for verify button to become visible
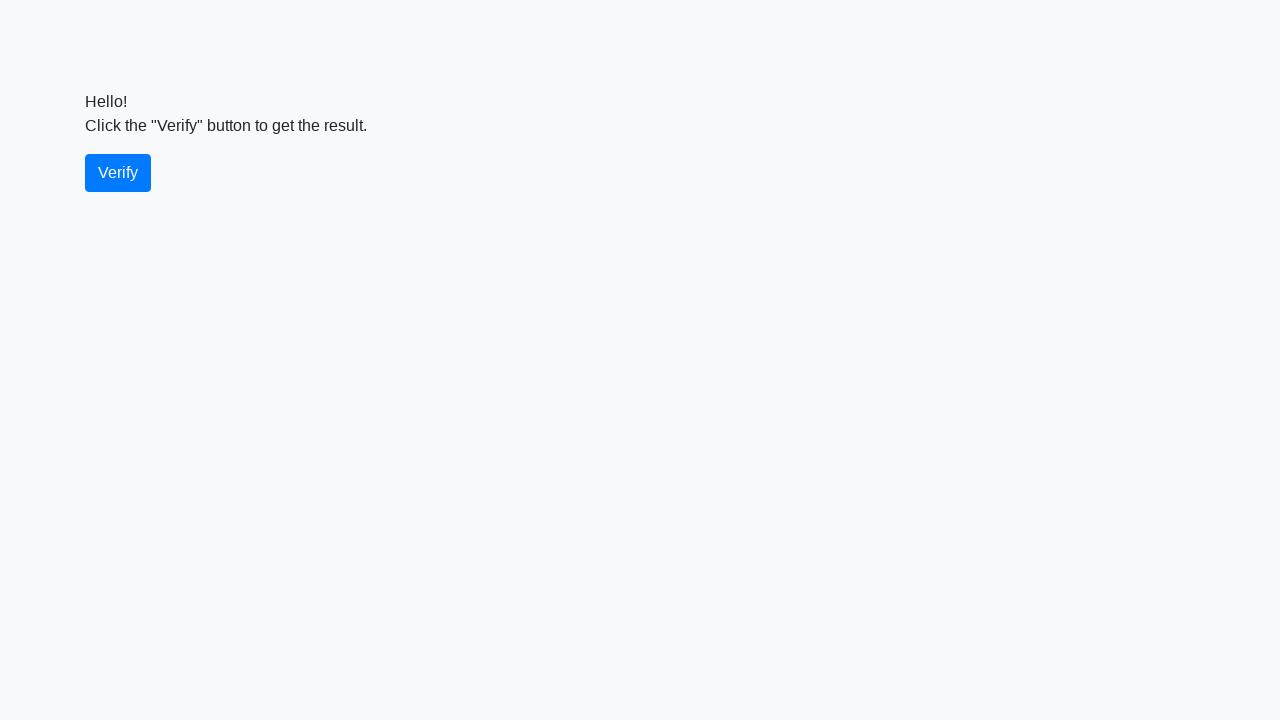

Clicked the verify button at (118, 173) on #verify
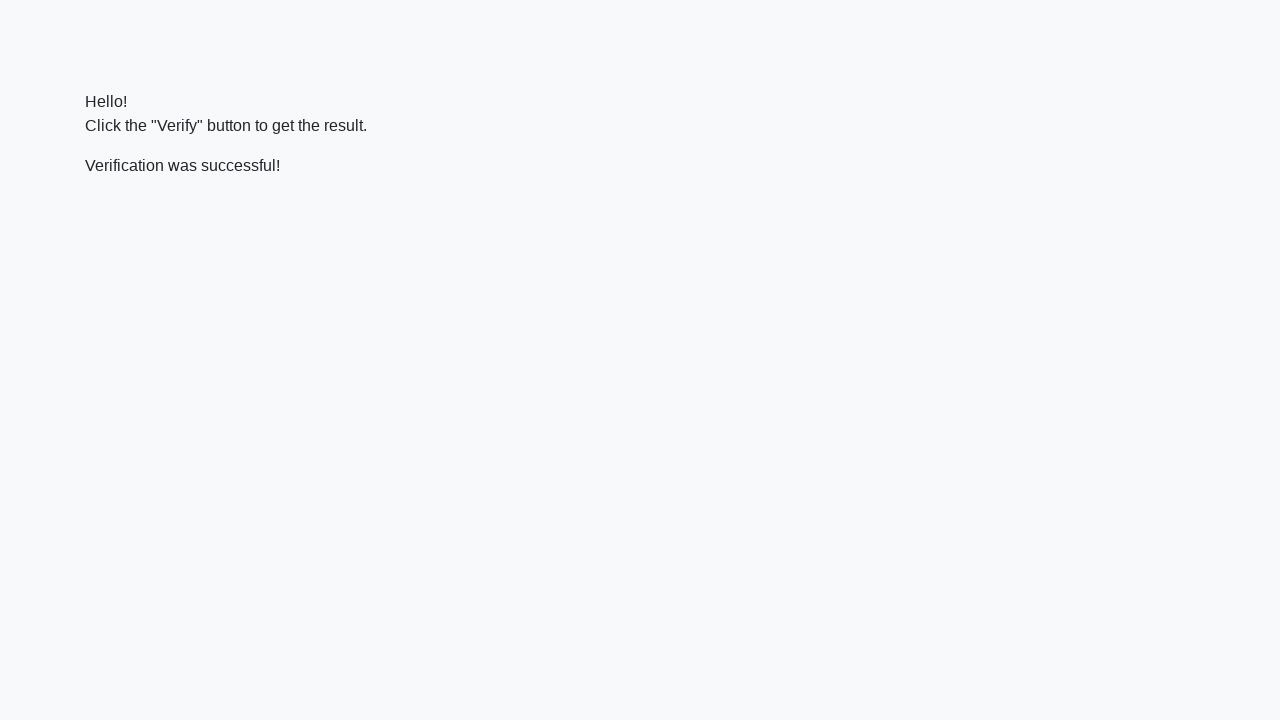

Waited for success message to become visible
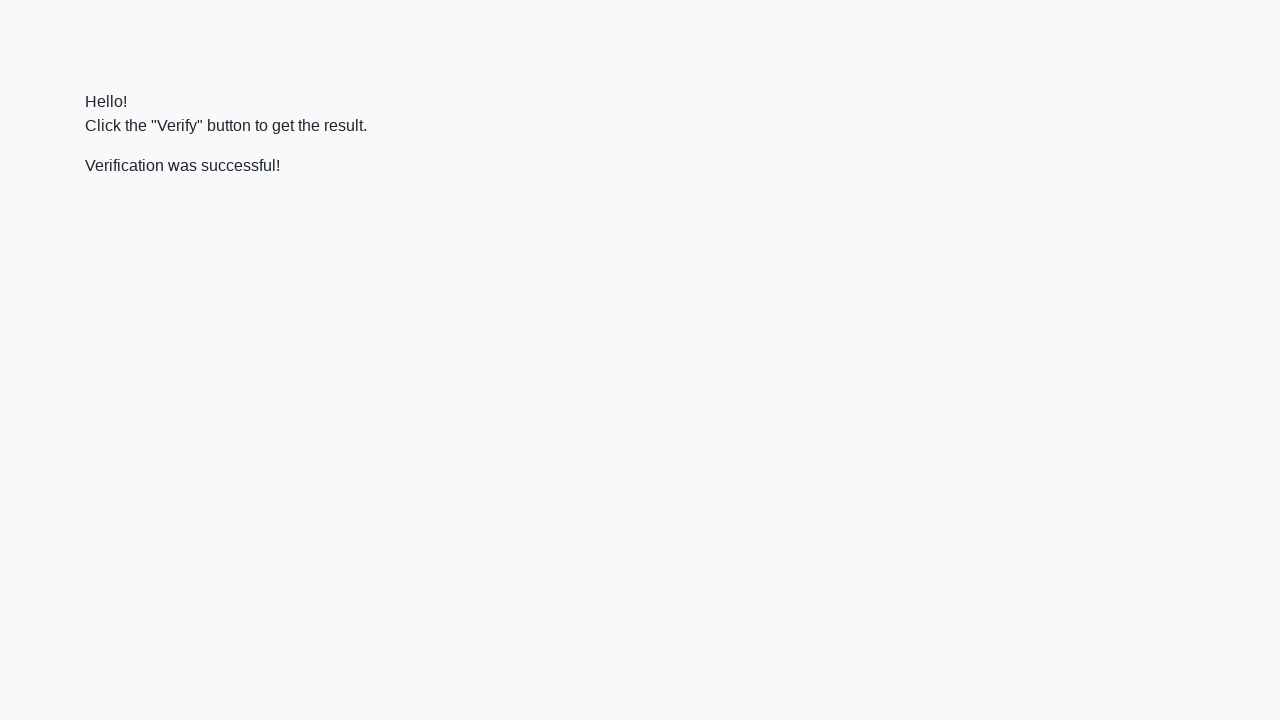

Asserted that success message contains 'successful' text
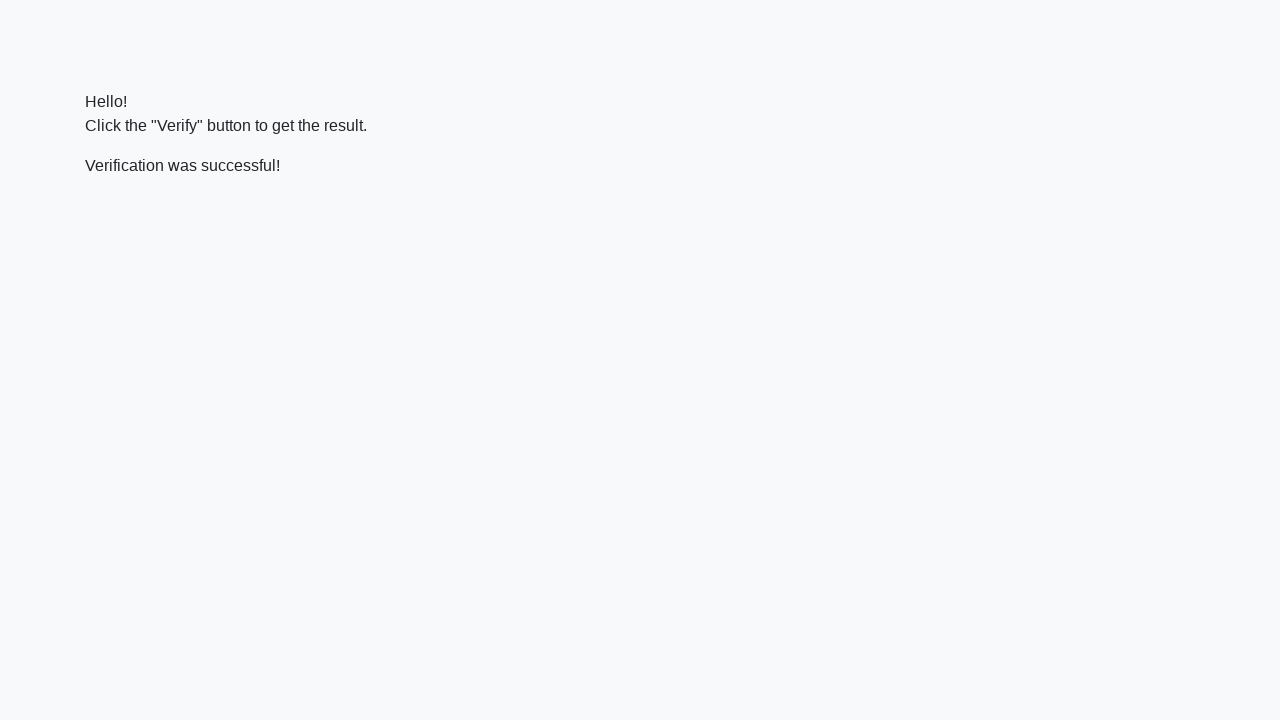

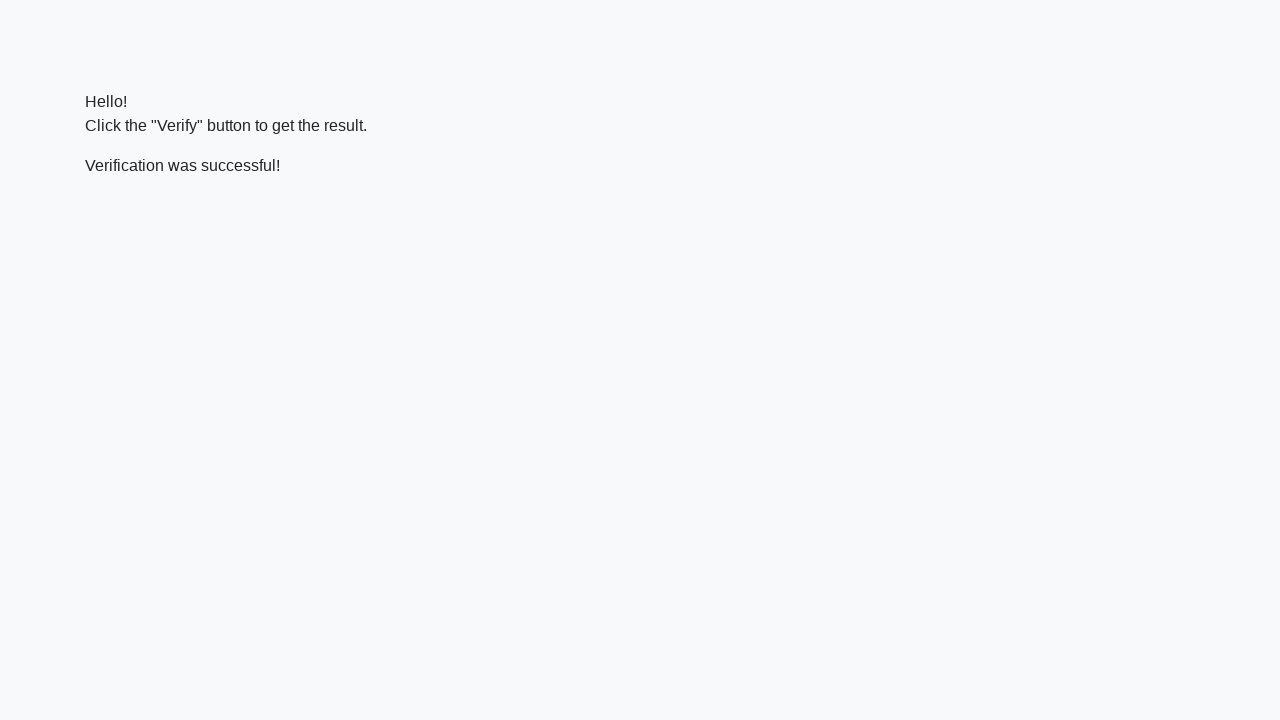